Navigates to Flipkart homepage and verifies the page title contains expected content

Starting URL: https://www.flipkart.com/

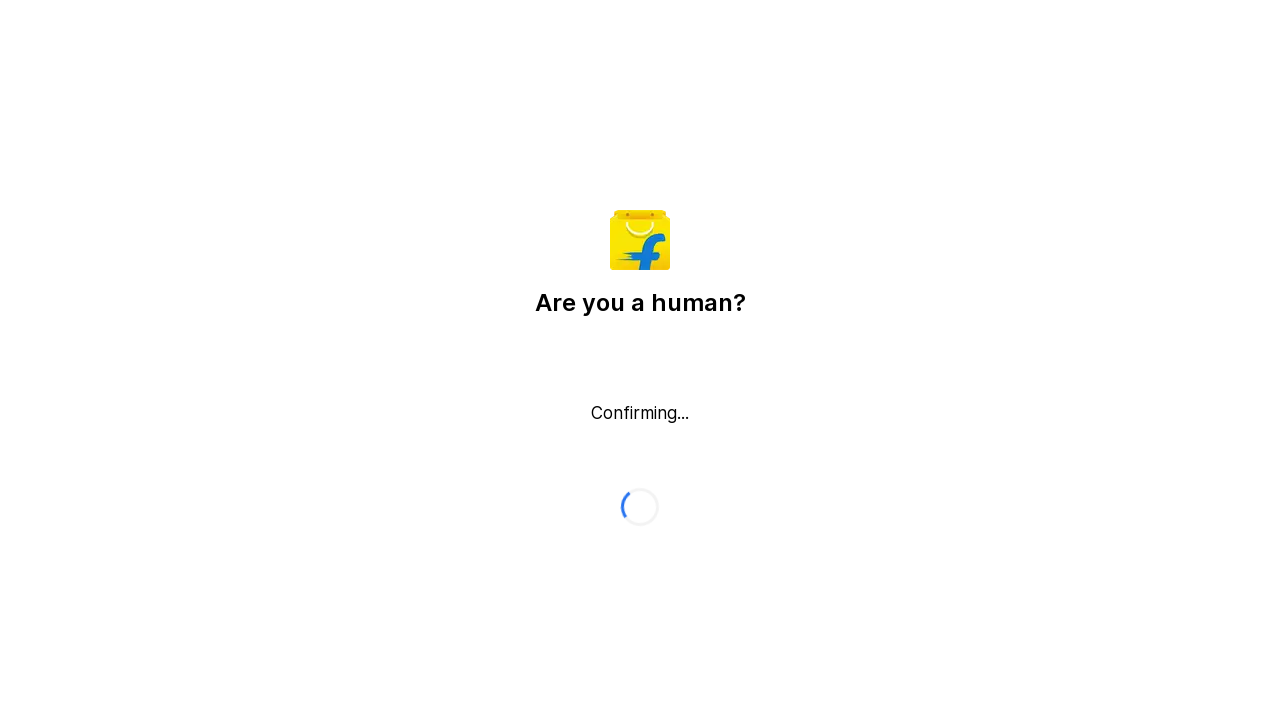

Waited for page to load (domcontentloaded state)
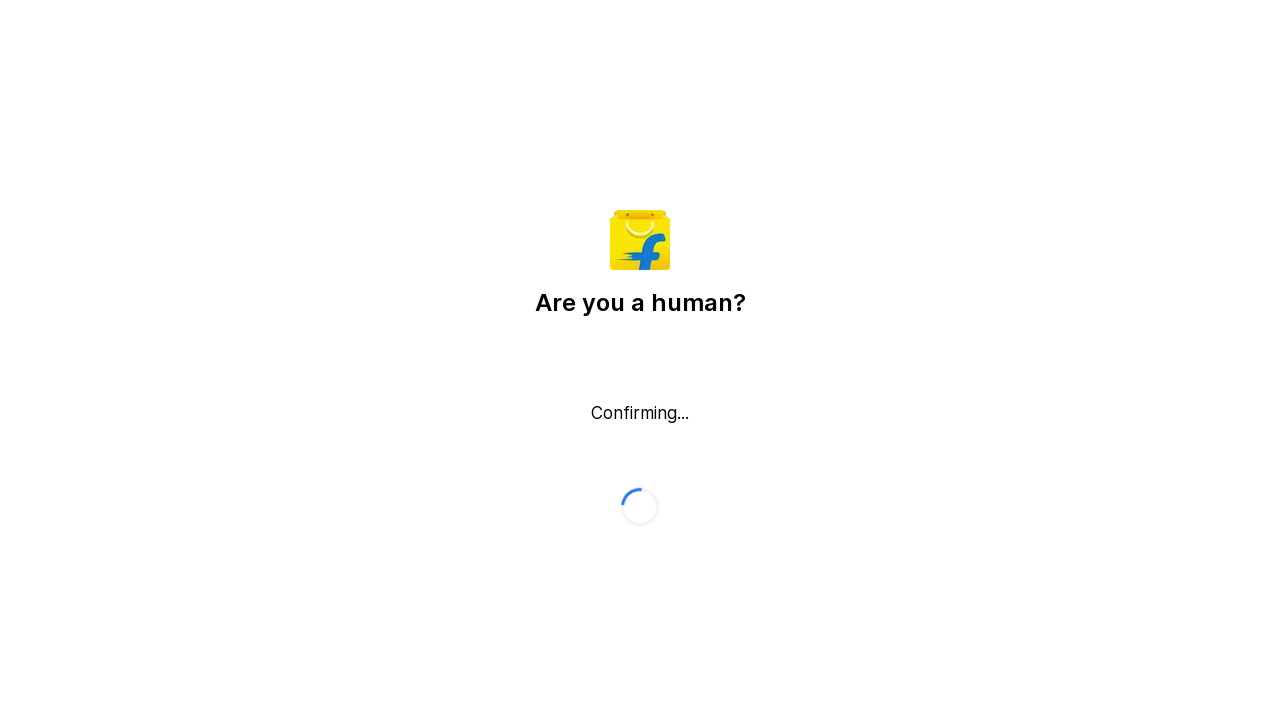

Retrieved page title: 'Flipkart reCAPTCHA'
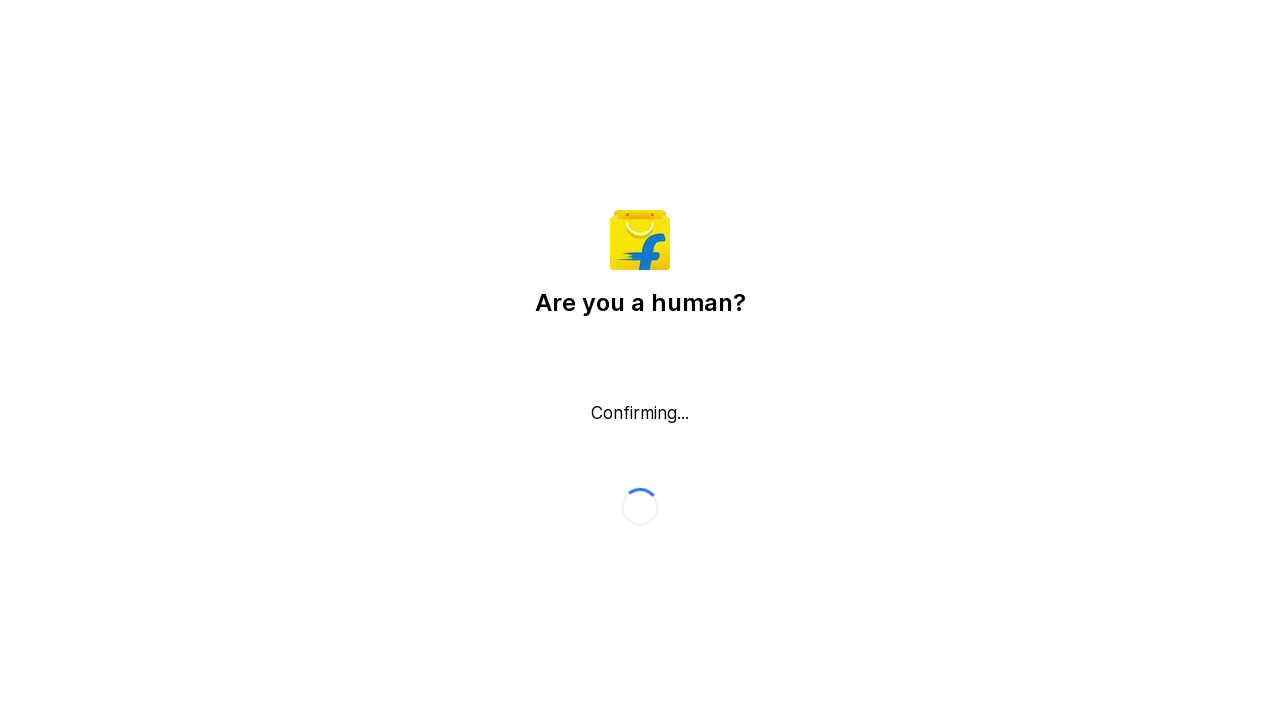

Verified page title contains 'Flipkart' or 'Online Shopping'
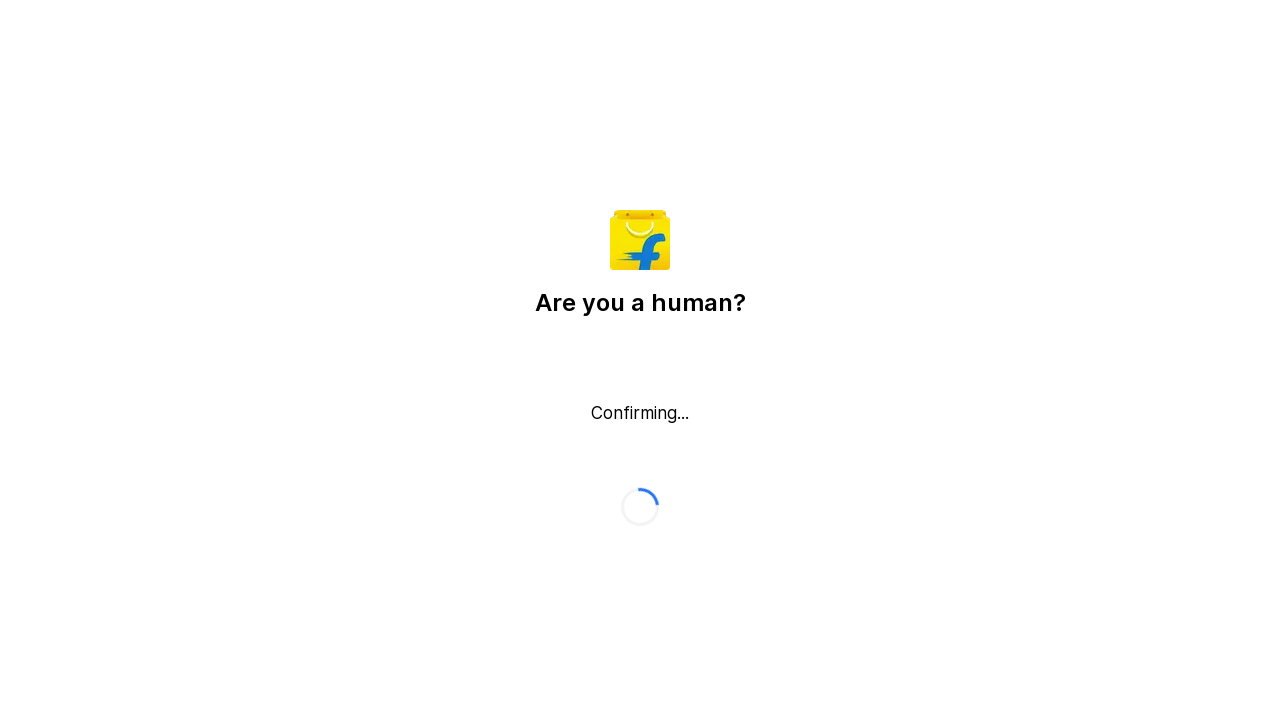

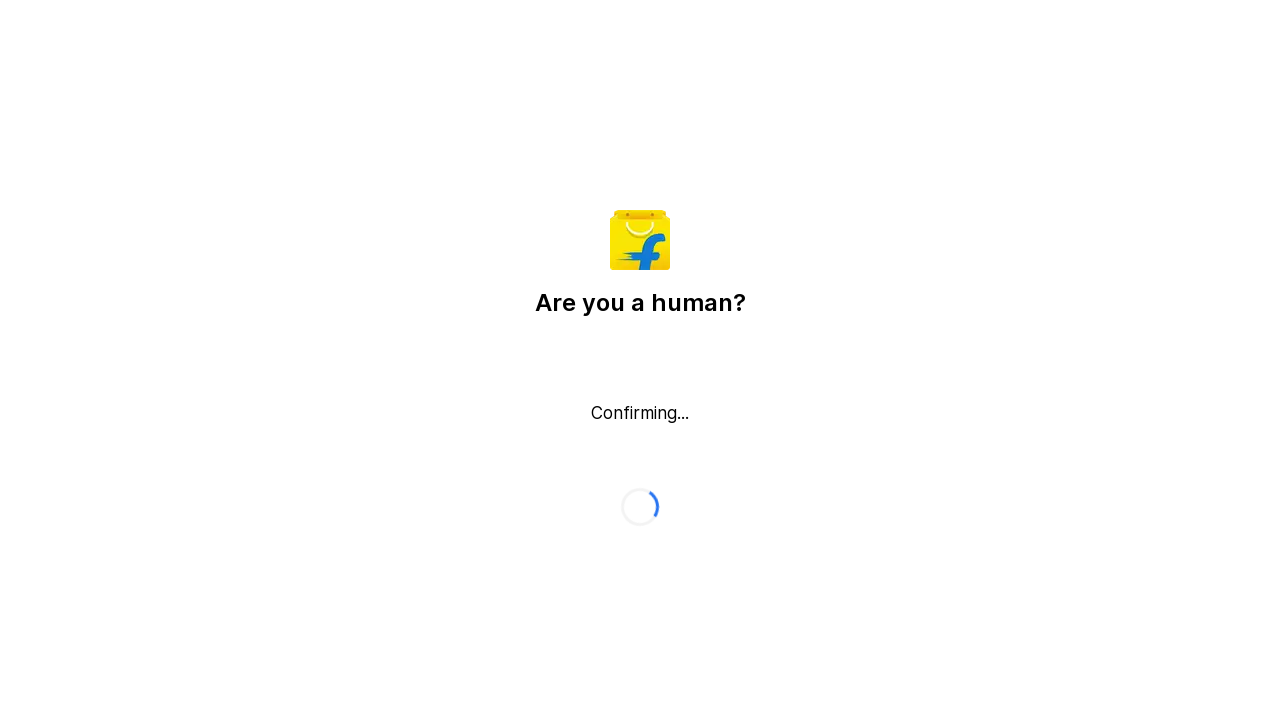